Navigates to Rahul Shetty Academy's automation practice page and retrieves the page title

Starting URL: https://rahulshettyacademy.com/AutomationPractice/#!

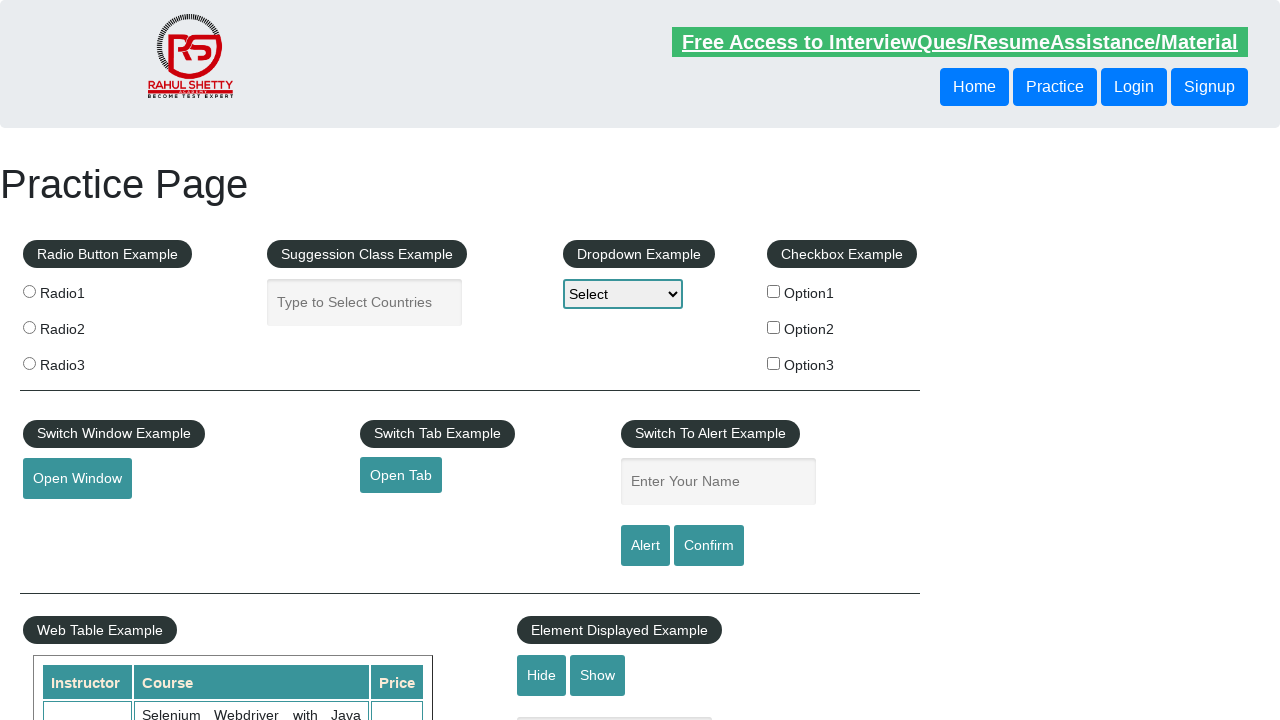

Retrieved page title from Rahul Shetty Academy automation practice page
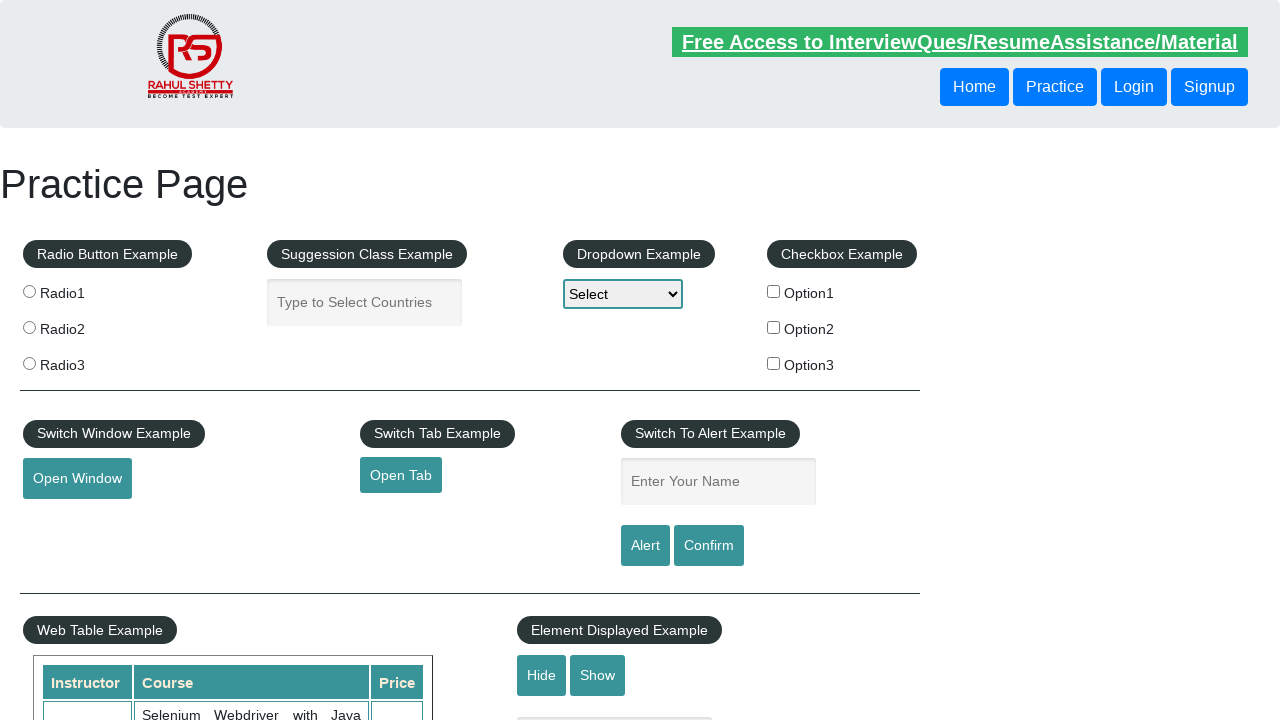

Printed page title to console
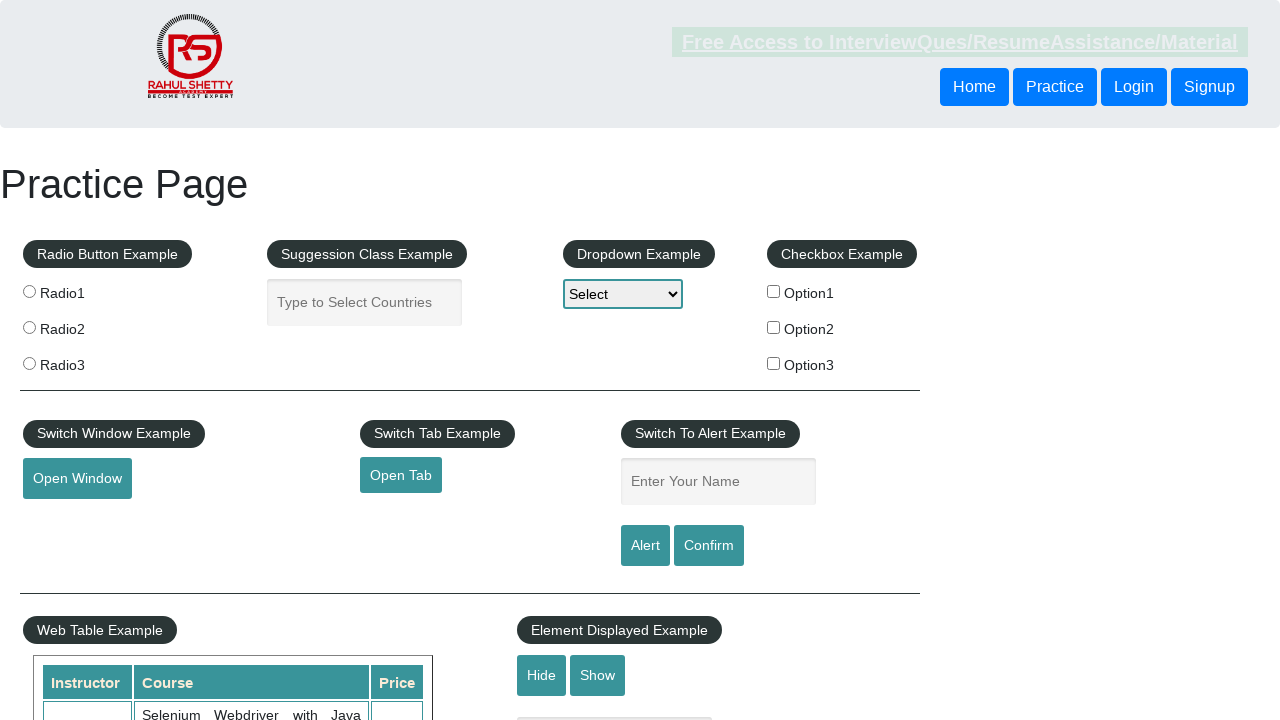

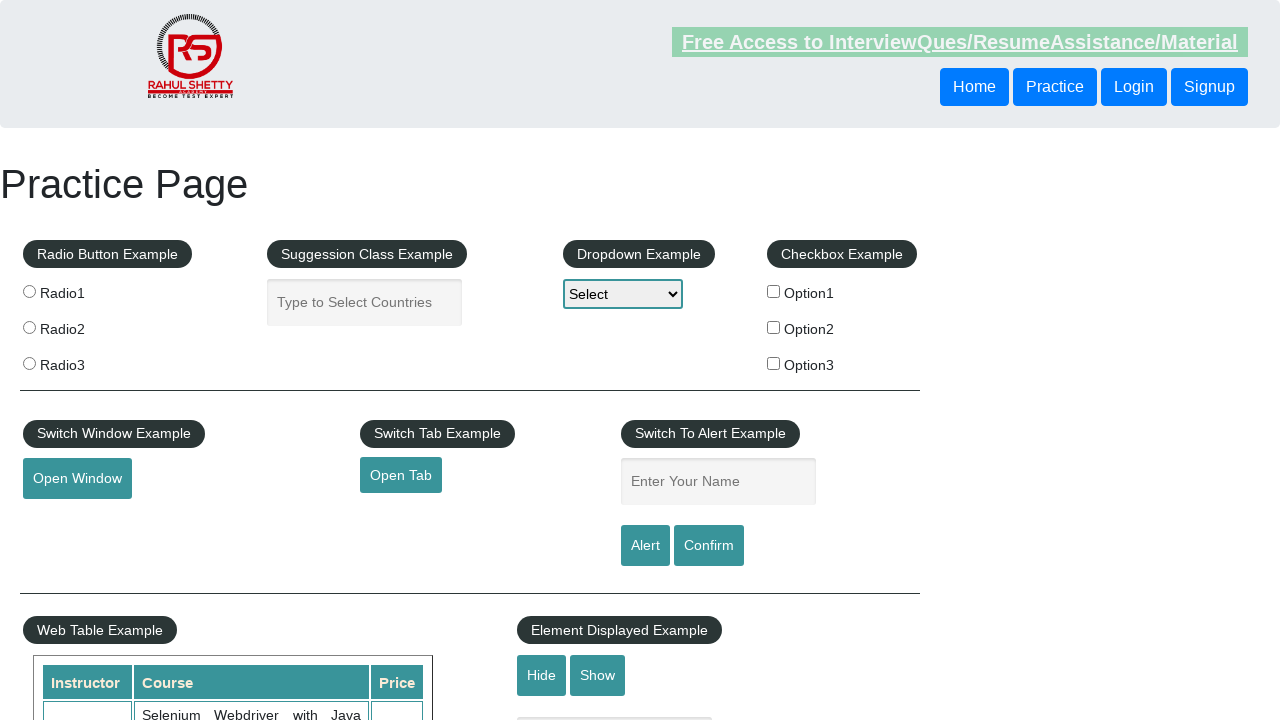